Tests the FAQ accordion section on a scooter rental website by scrolling to a question, clicking to expand it, and verifying the answer text is displayed correctly.

Starting URL: https://qa-scooter.praktikum-services.ru/

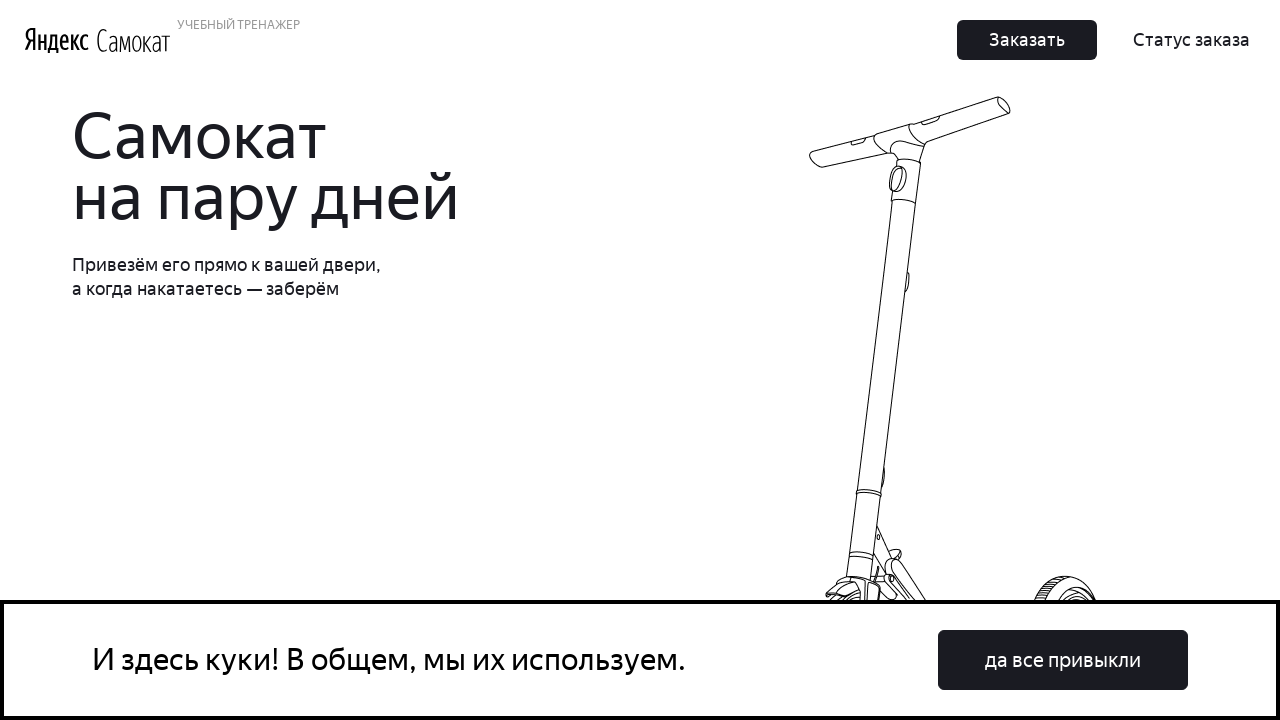

Scrolled to first FAQ question 'Сколько это стоит? И как оплатить?'
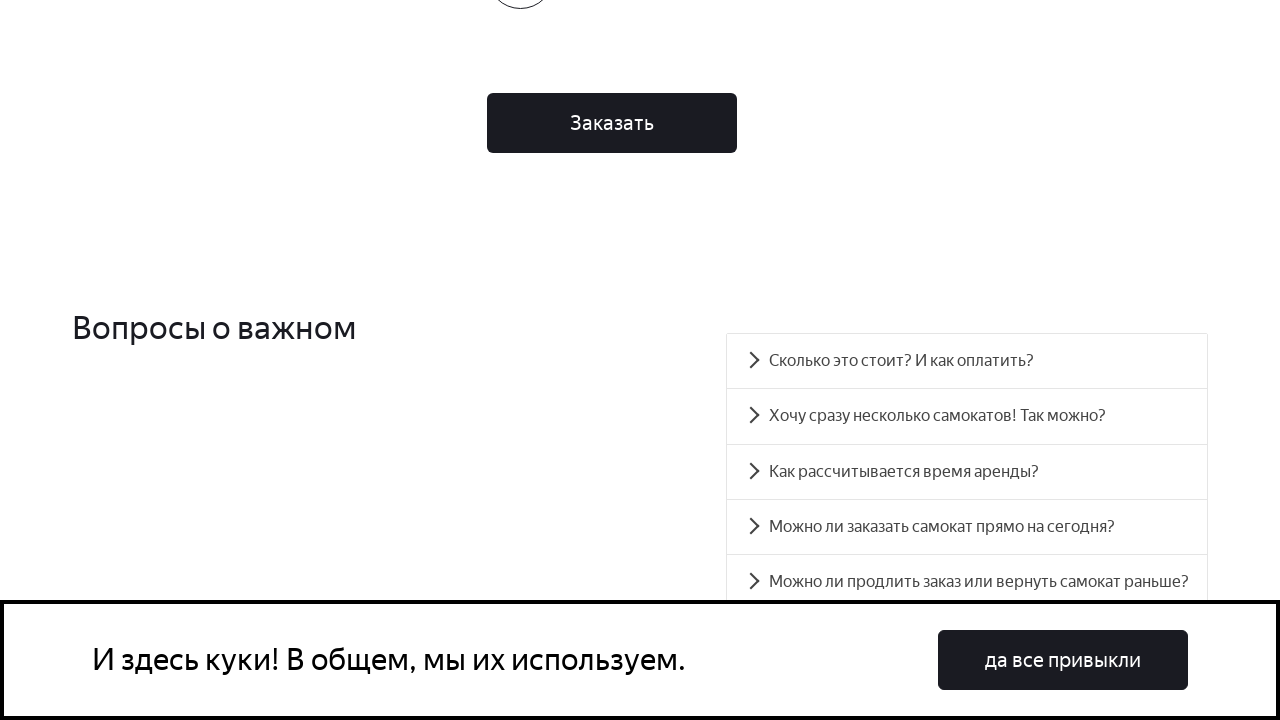

First FAQ question became visible
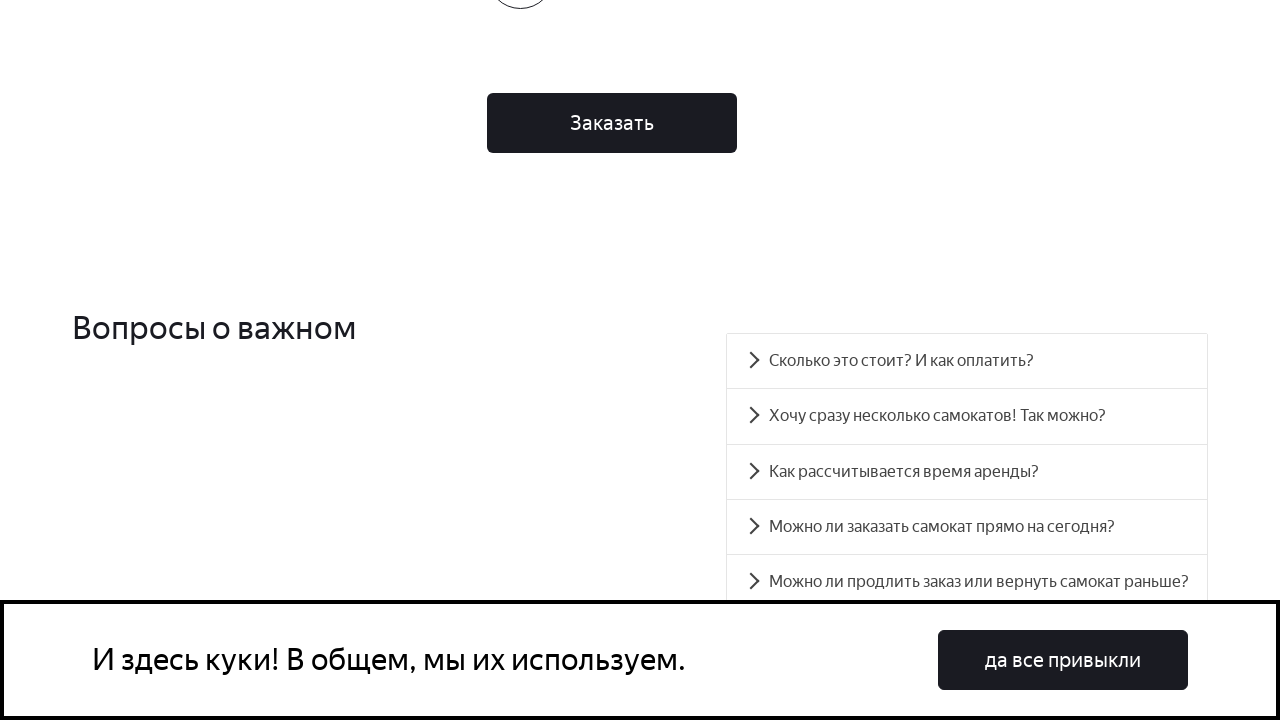

Clicked first FAQ question to expand accordion at (967, 361) on xpath=//div[@class='accordion__button'][contains(.,'Сколько это стоит? И как опл
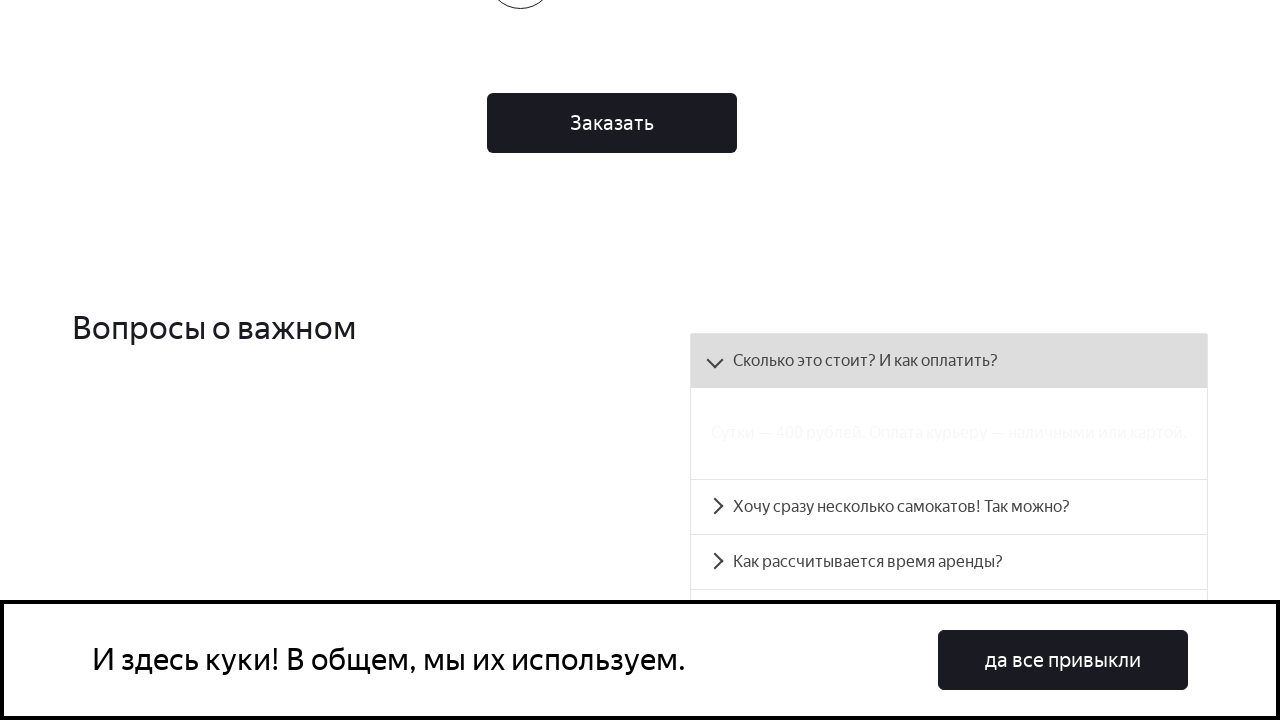

First answer 'Сутки — 400 рублей. Оплата курьеру — наличными или картой.' is displayed
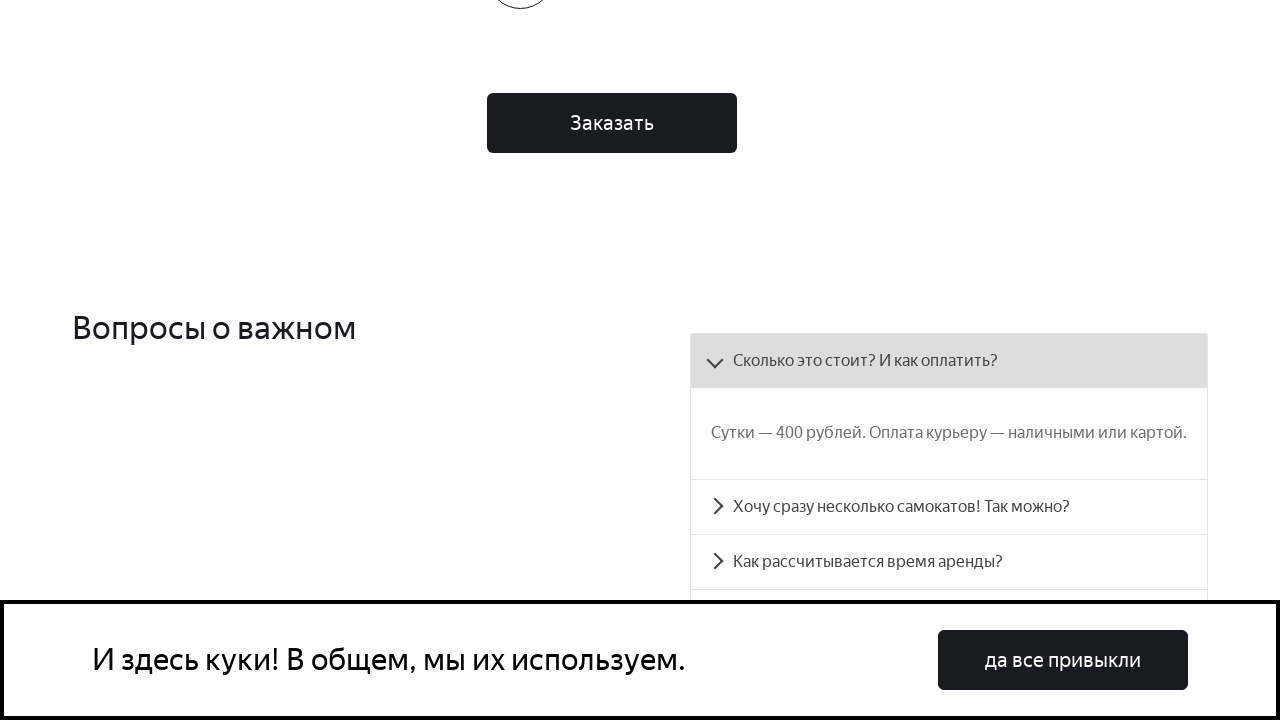

Scrolled to second FAQ question 'Можно ли отменить заказ?'
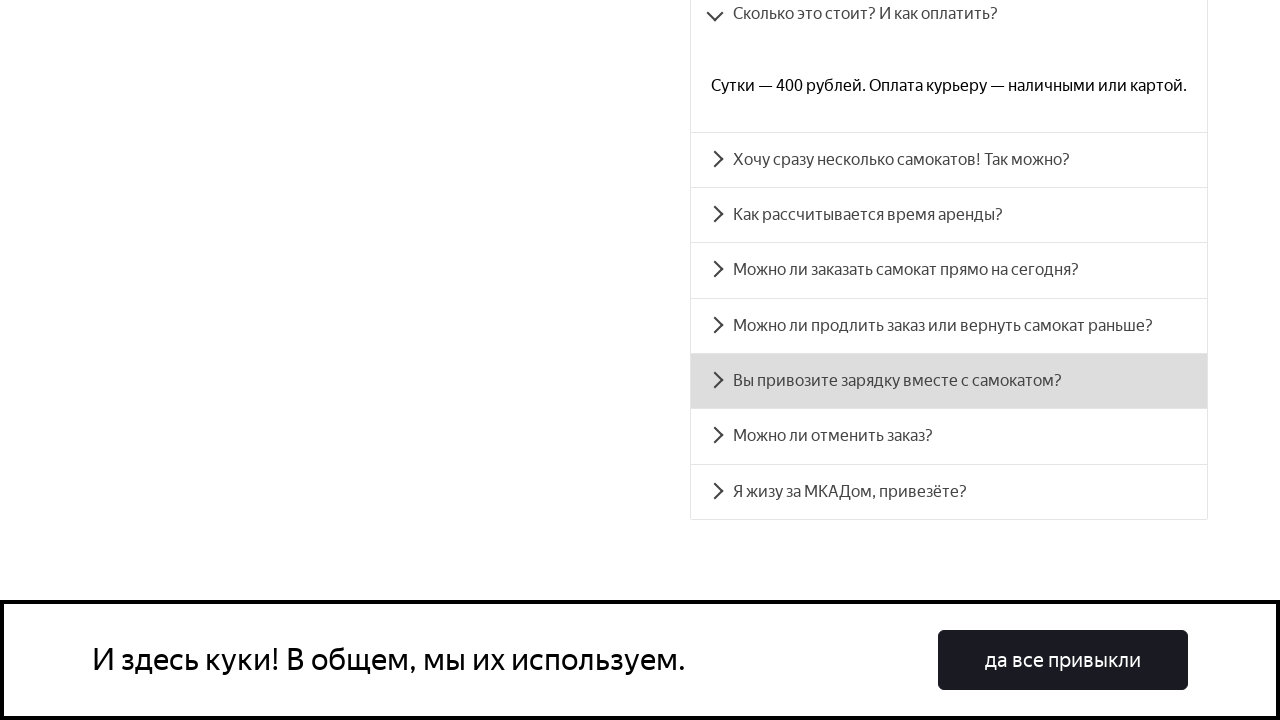

Second FAQ question became visible
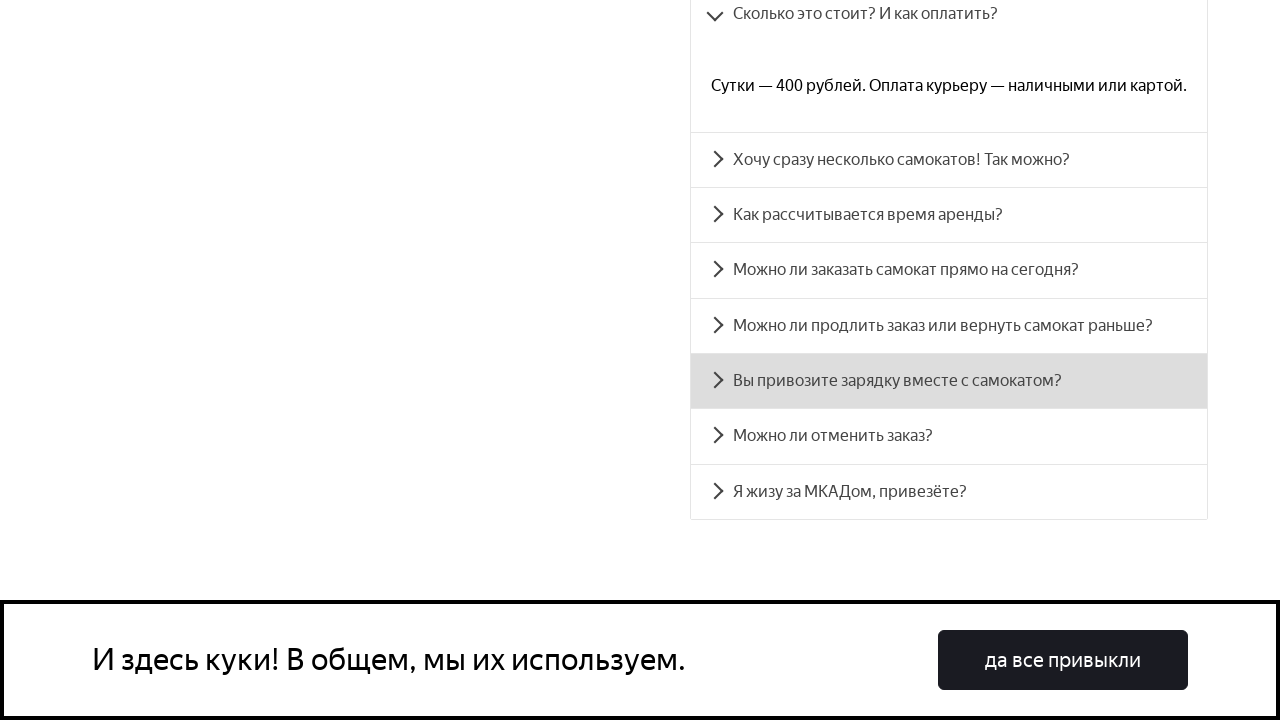

Clicked second FAQ question to expand accordion at (949, 437) on xpath=//div[@class='accordion__button'][contains(.,'Можно ли отменить заказ?')]
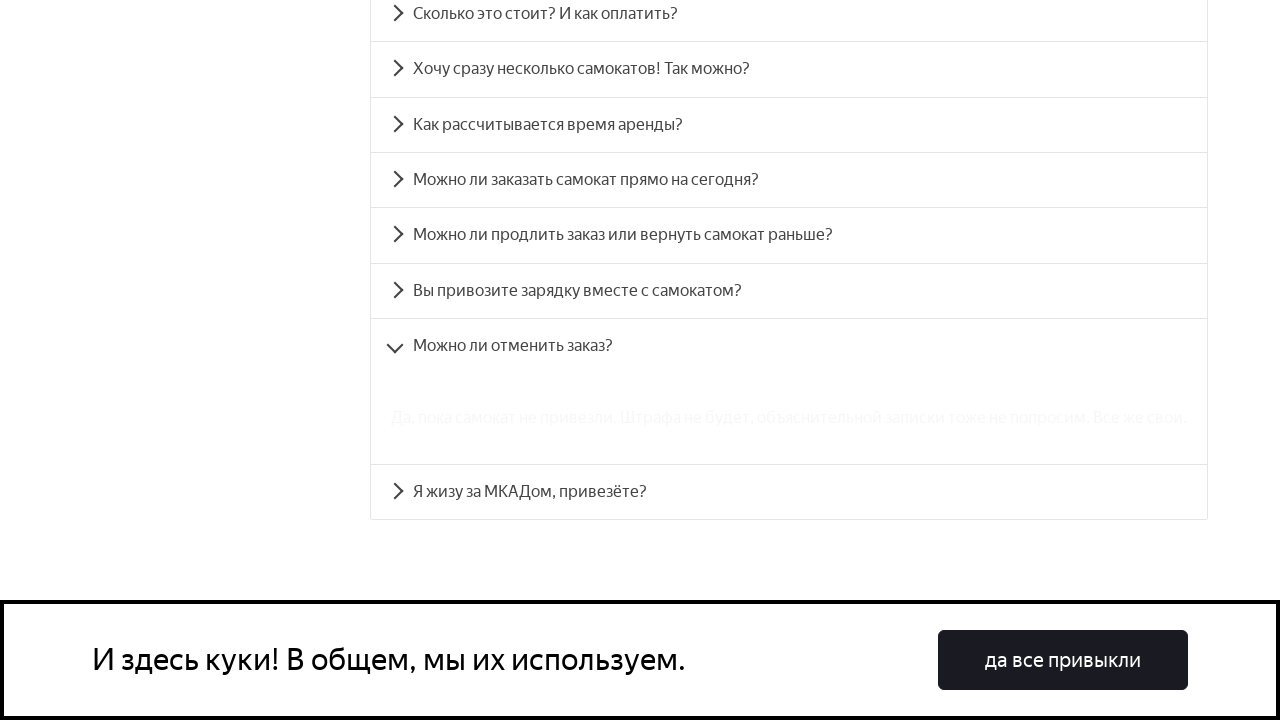

Second answer 'Да, пока самокат не привезли. Штрафа не будет, объяснительной записки тоже не попросим. Все же свои.' is displayed
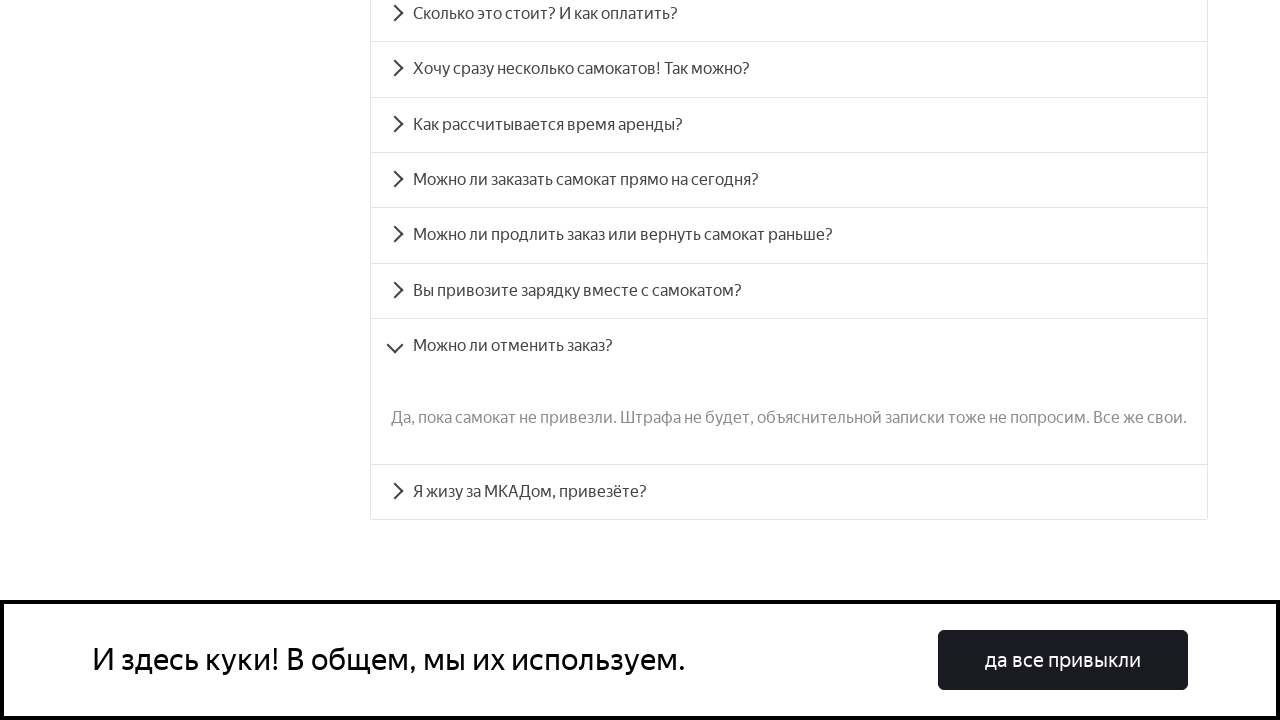

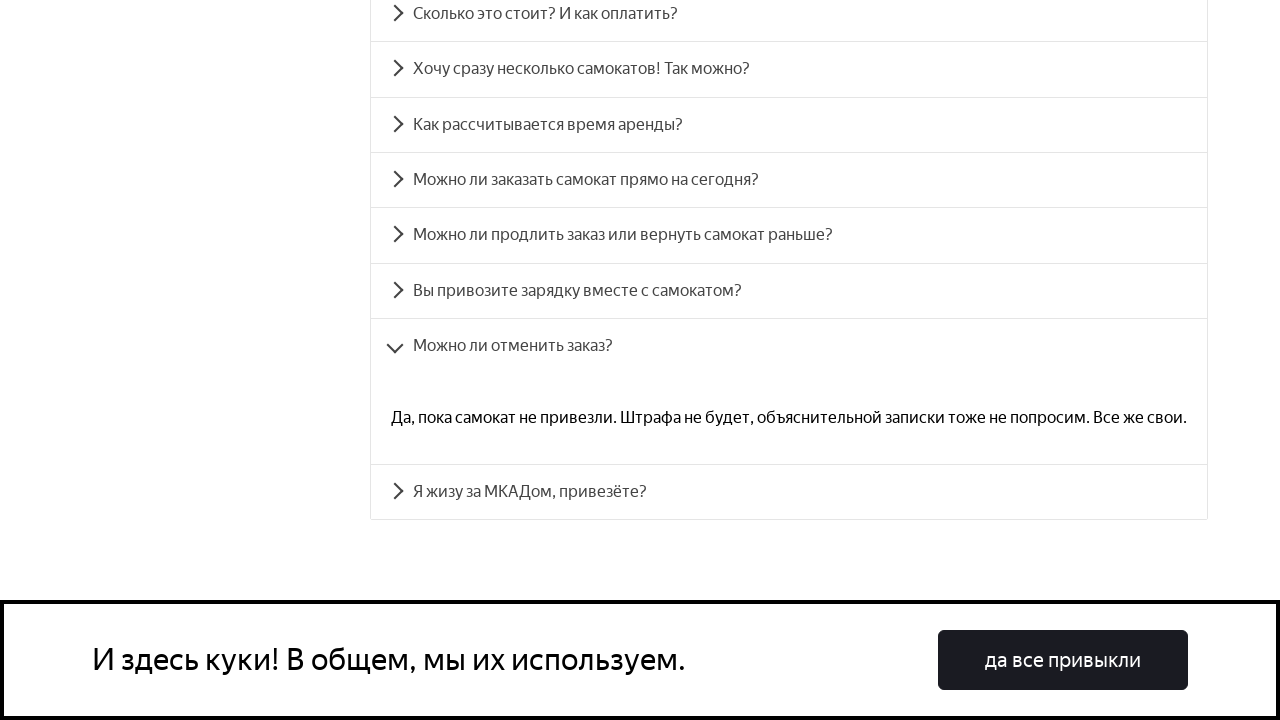